Tests JavaScript prompt dialog by clicking a button that triggers a prompt, entering text, accepting it, and verifying the entered text appears in the result

Starting URL: https://automationfc.github.io/basic-form/index.html

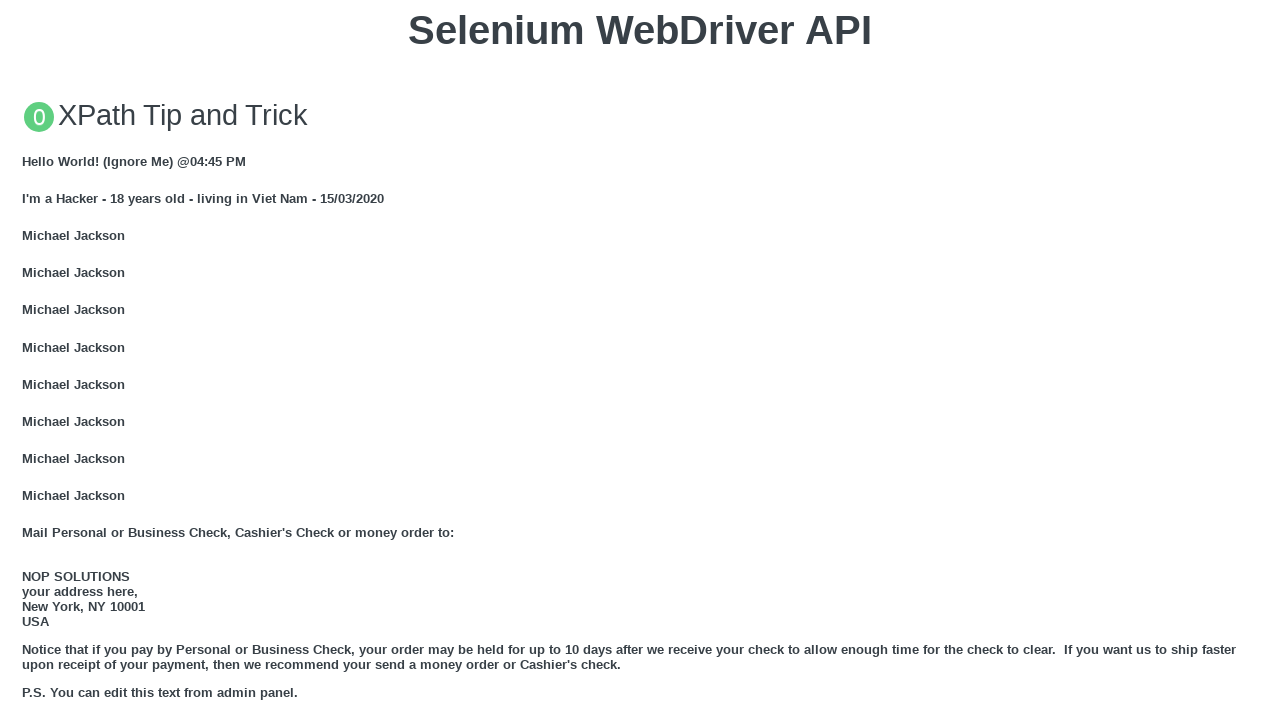

Set up dialog handler to accept prompt with text 'hieutnh'
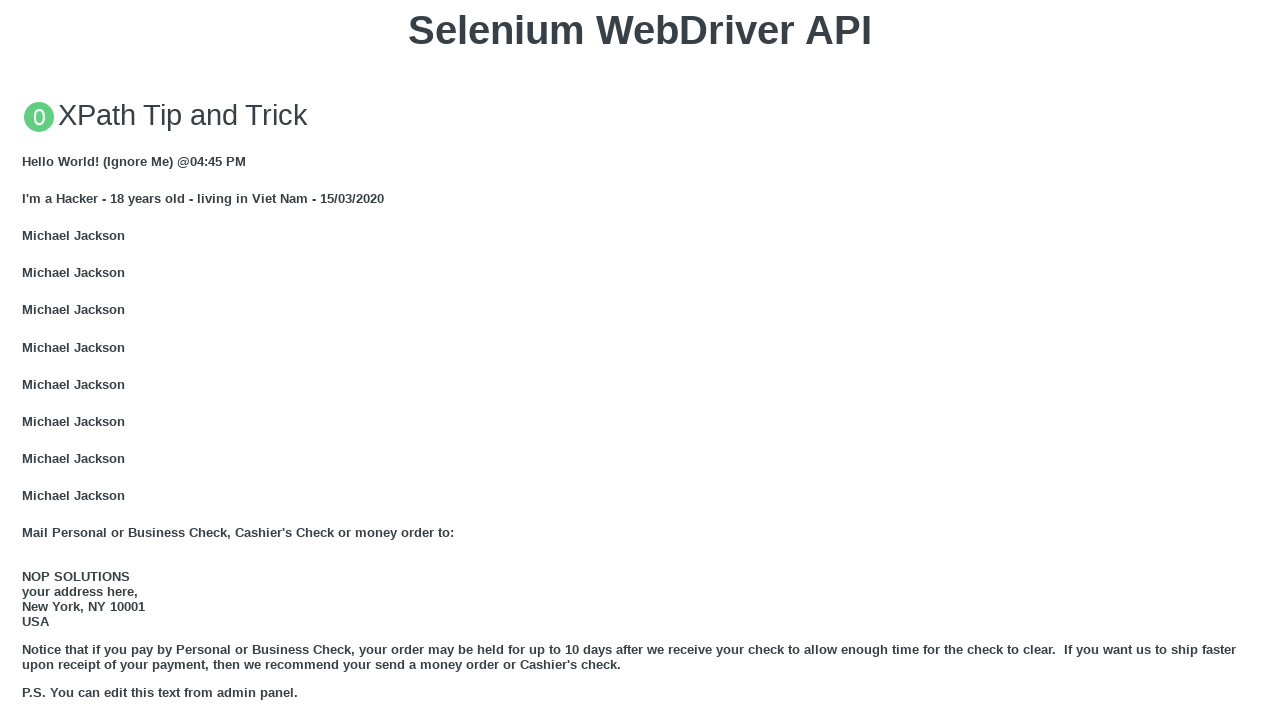

Clicked button to trigger JavaScript prompt dialog at (640, 360) on xpath=//button[contains(text(),'Click for JS Prompt')]
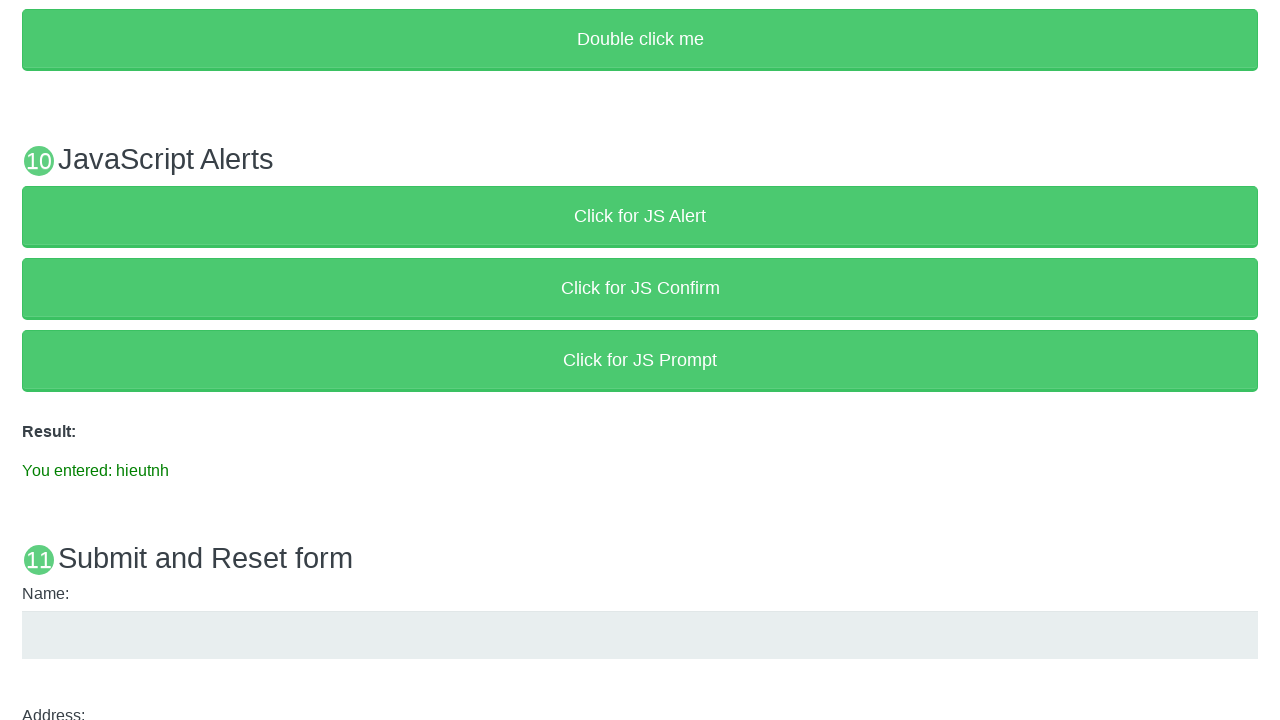

Result message appeared after accepting prompt
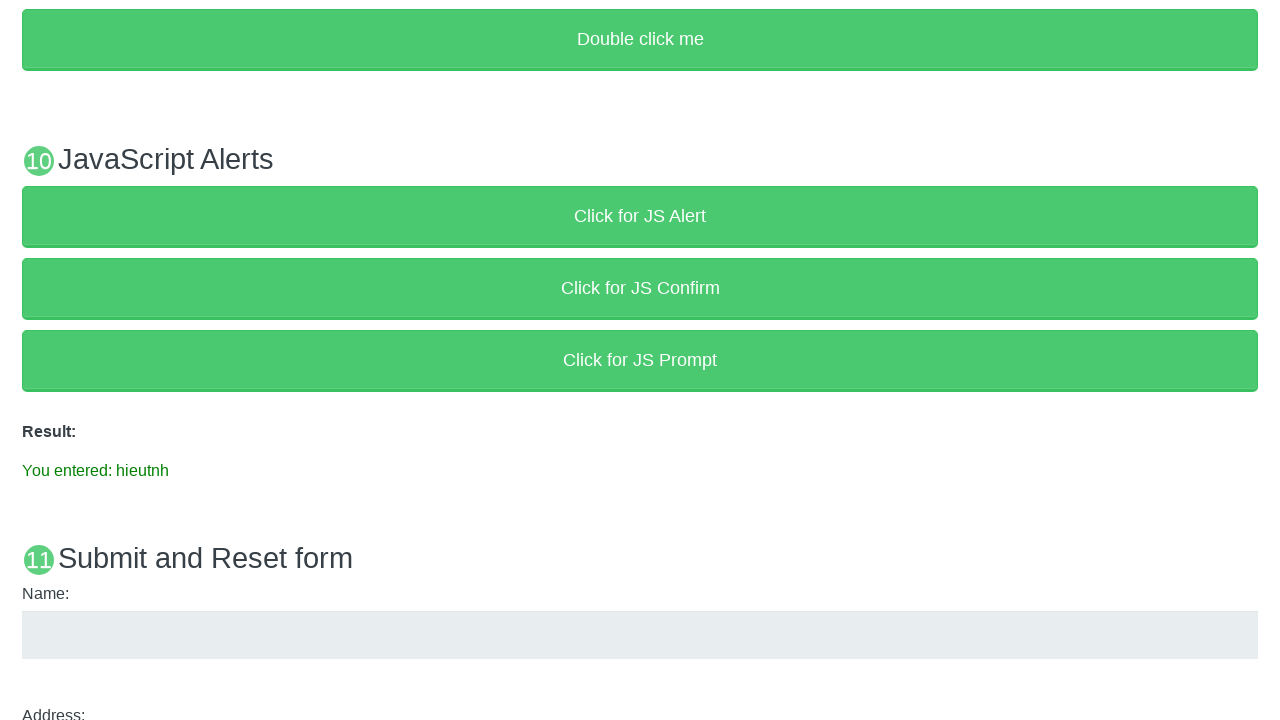

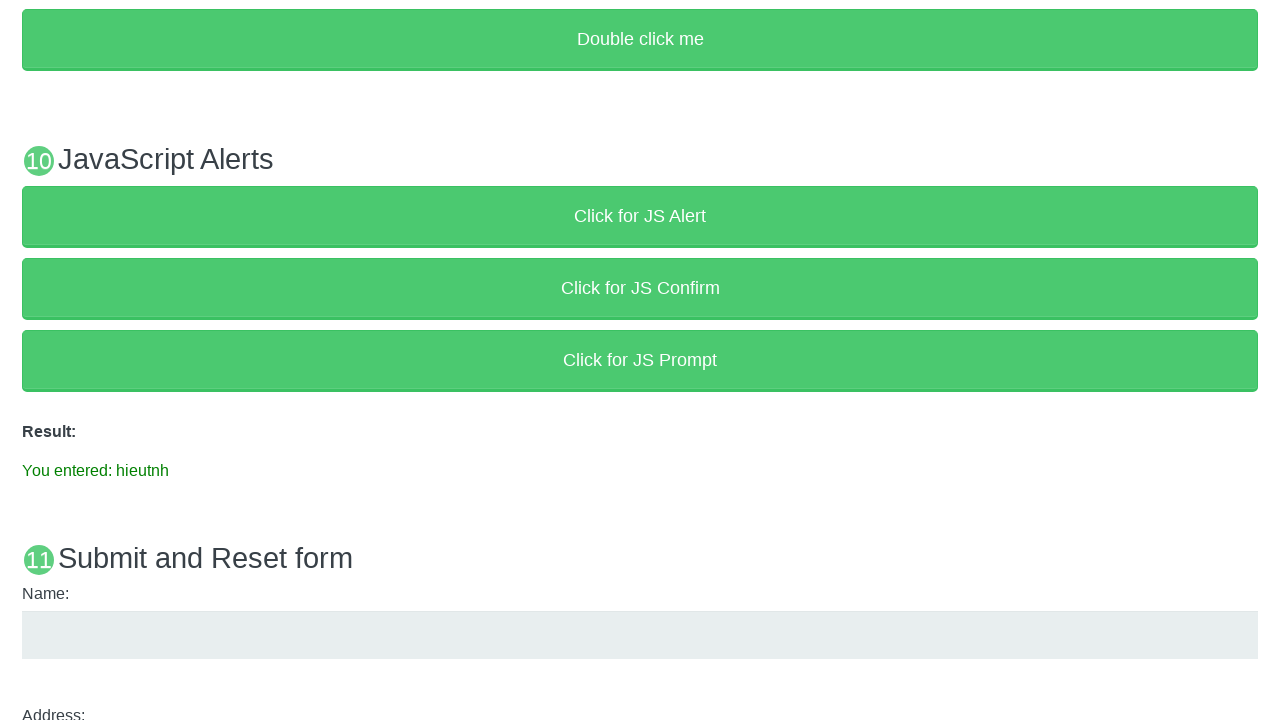